Tests browser window handling by clicking a link that opens a new window, switching between windows to validate content, and closing the new window.

Starting URL: http://the-internet.herokuapp.com/windows

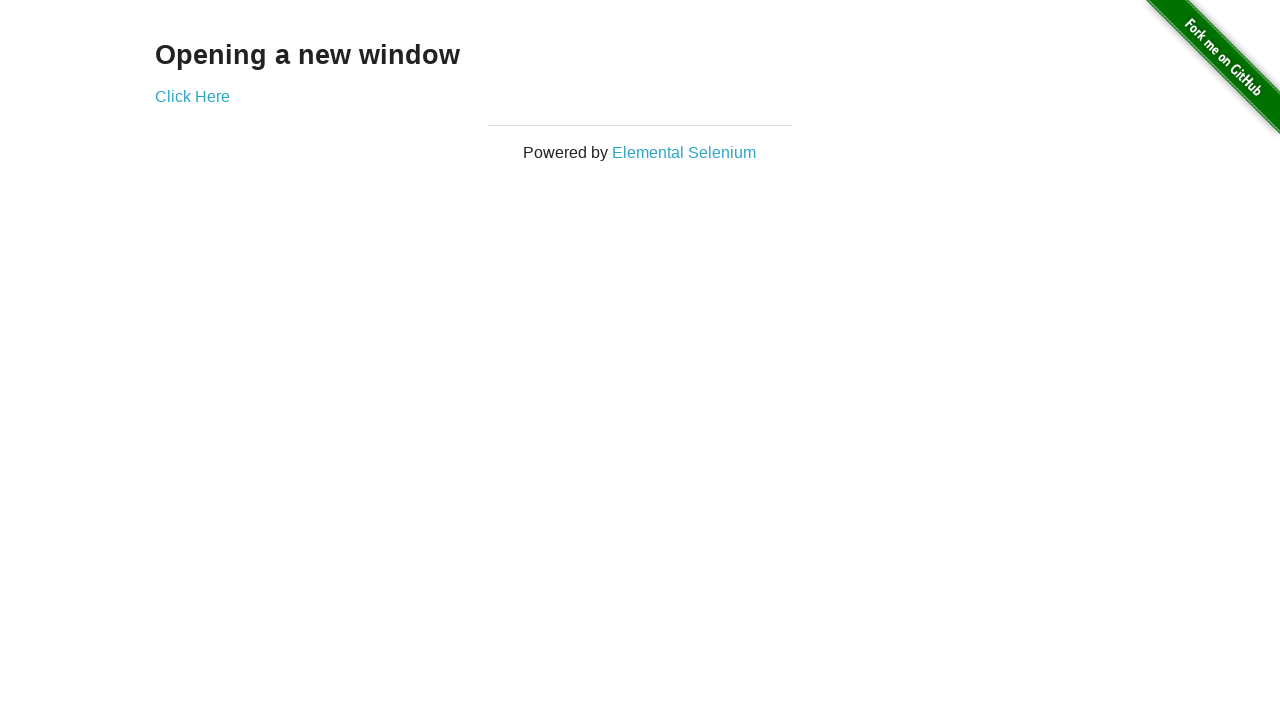

Retrieved initial page count
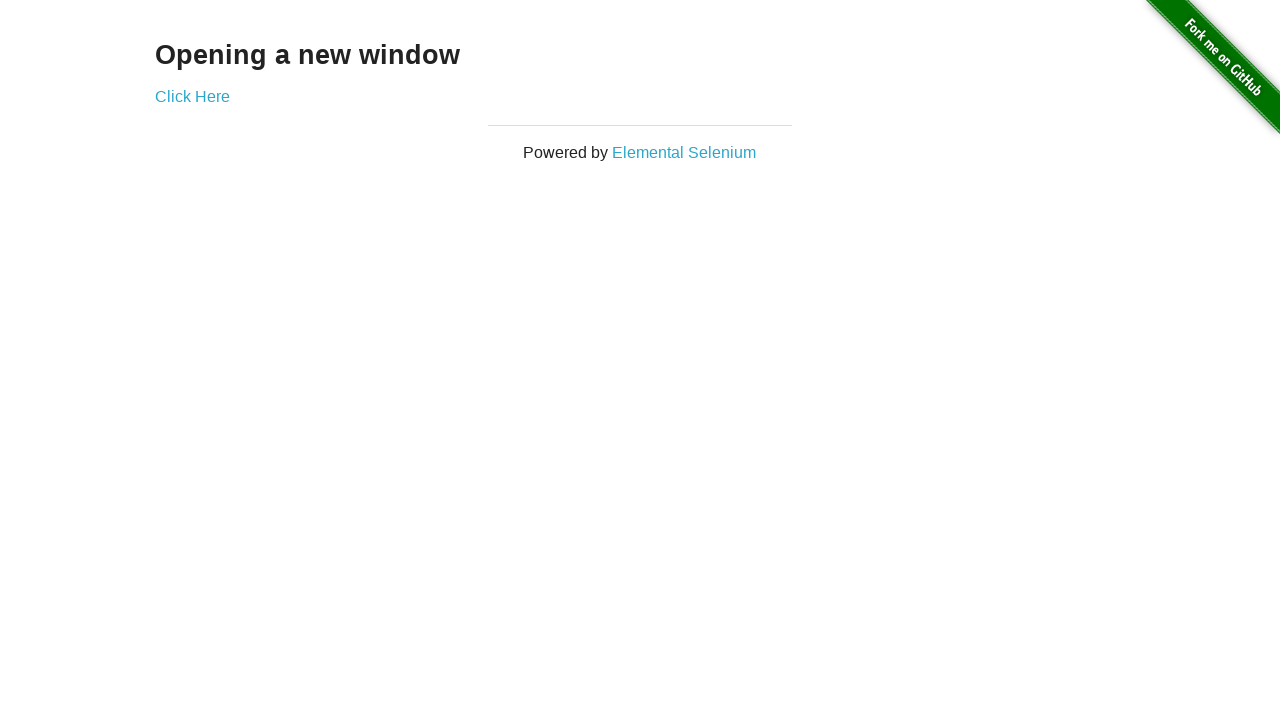

Clicked link to open new window at (192, 96) on a[href*='windows']
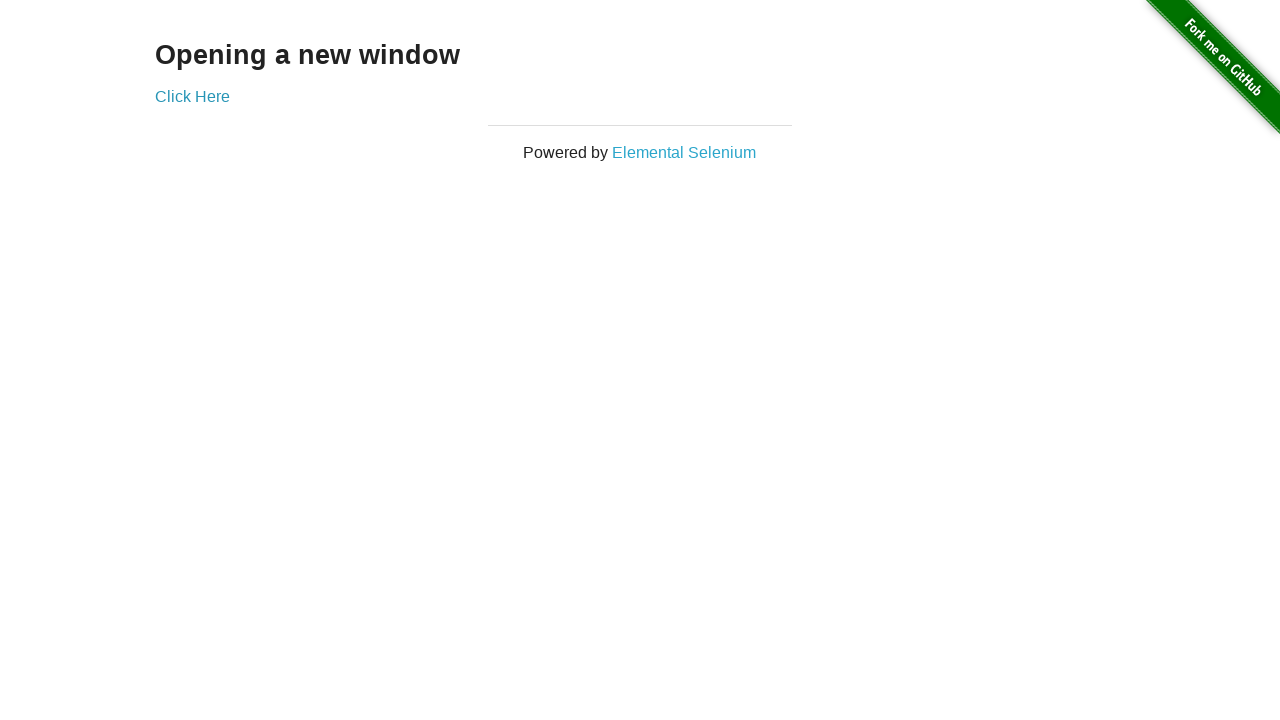

Captured new page object from context
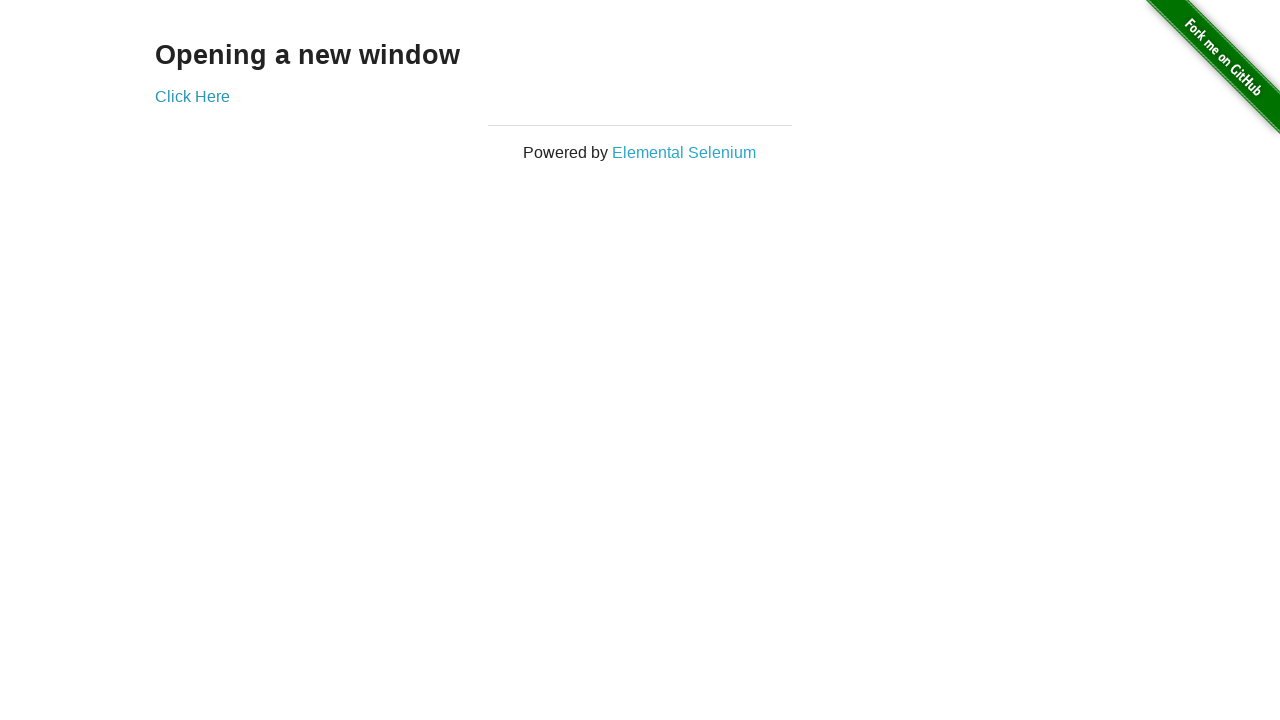

Waited for new page to fully load
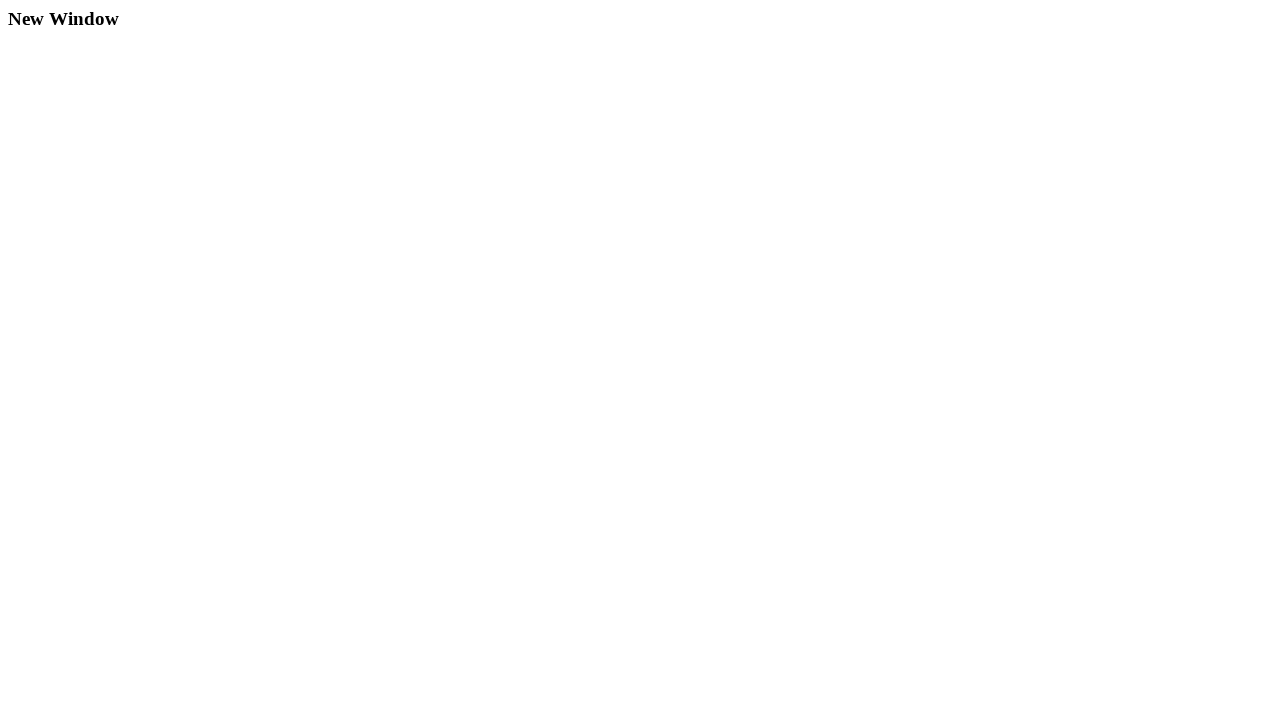

Verified new page title is 'New Window'
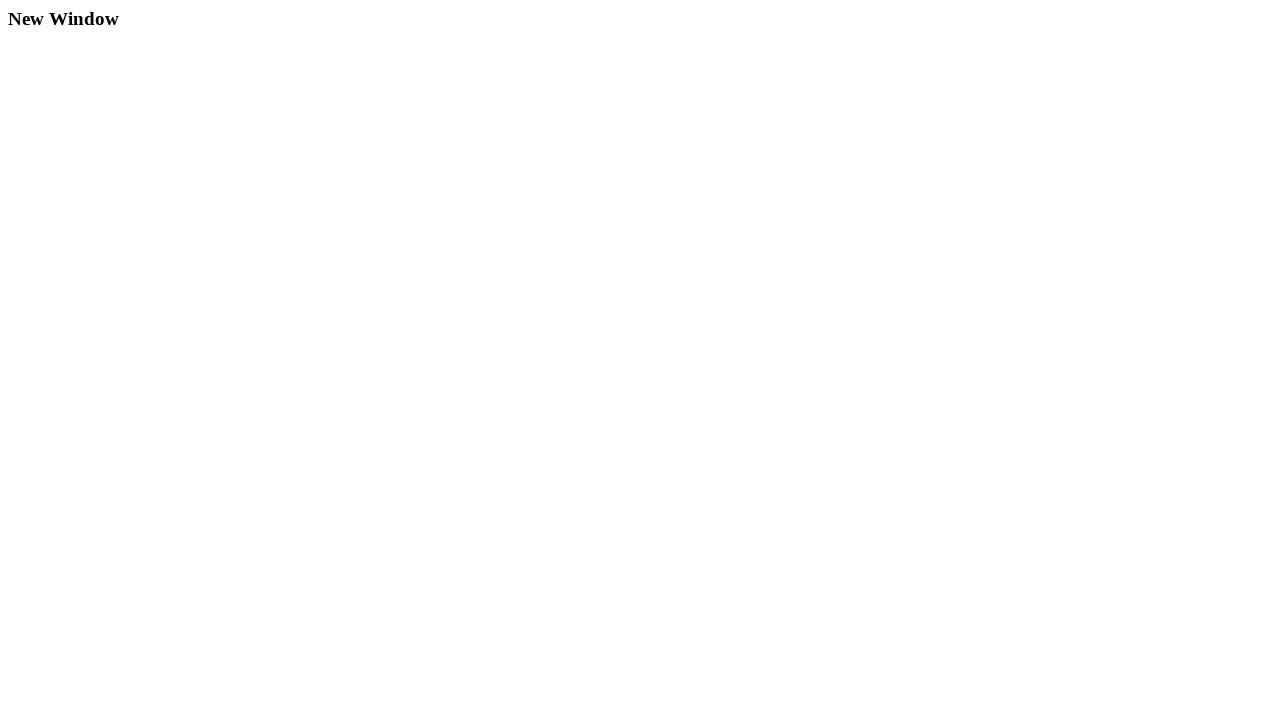

Verified heading text content is 'New Window'
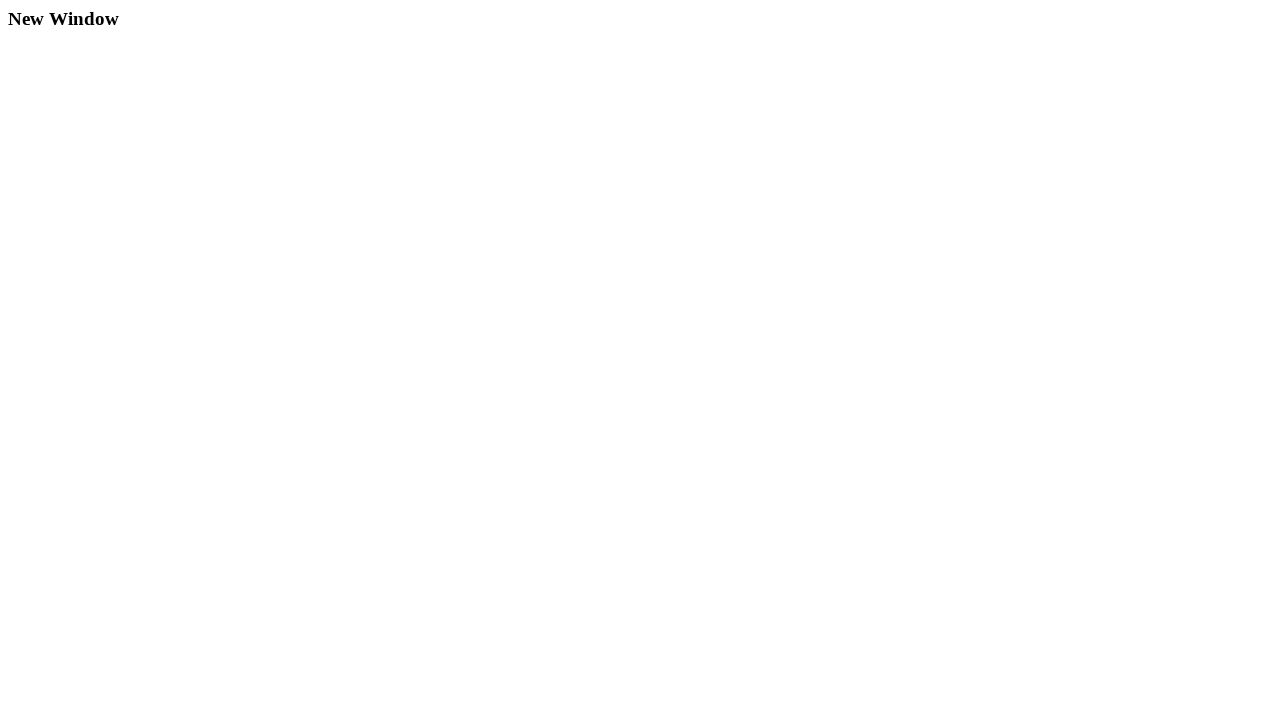

Verified original page title is 'The Internet'
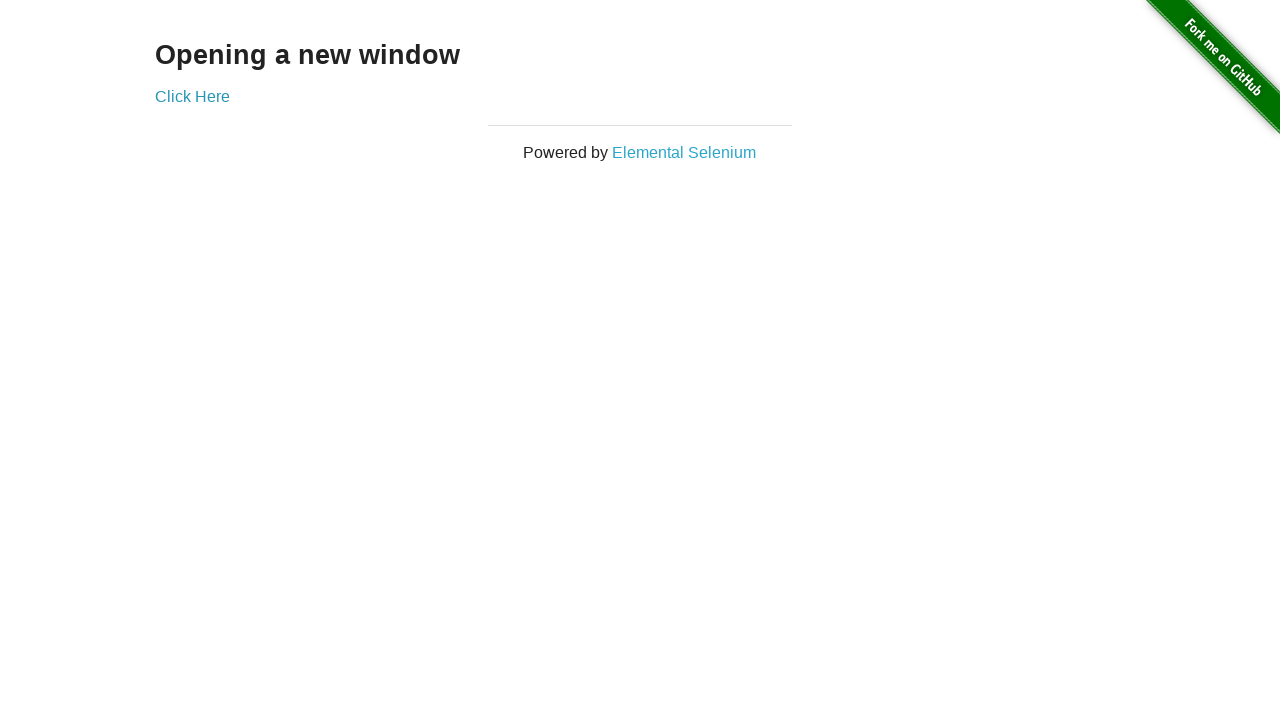

Closed the new window
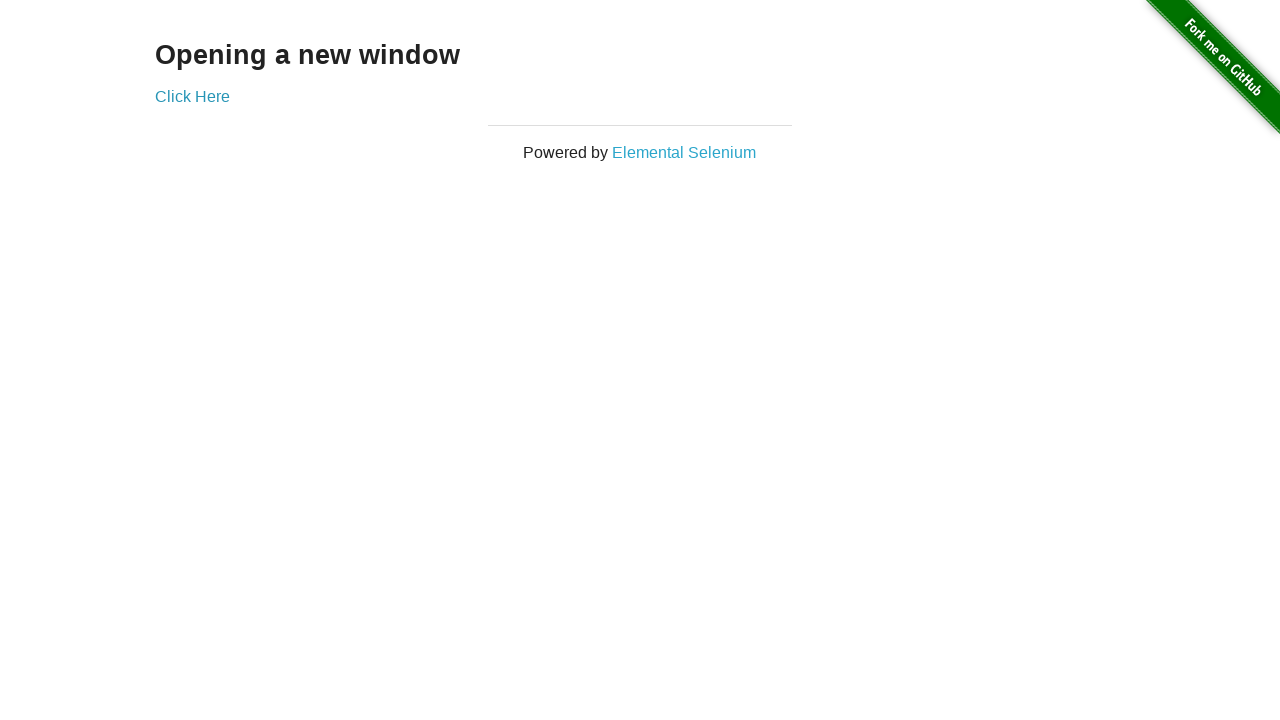

Verified page count returned to initial value
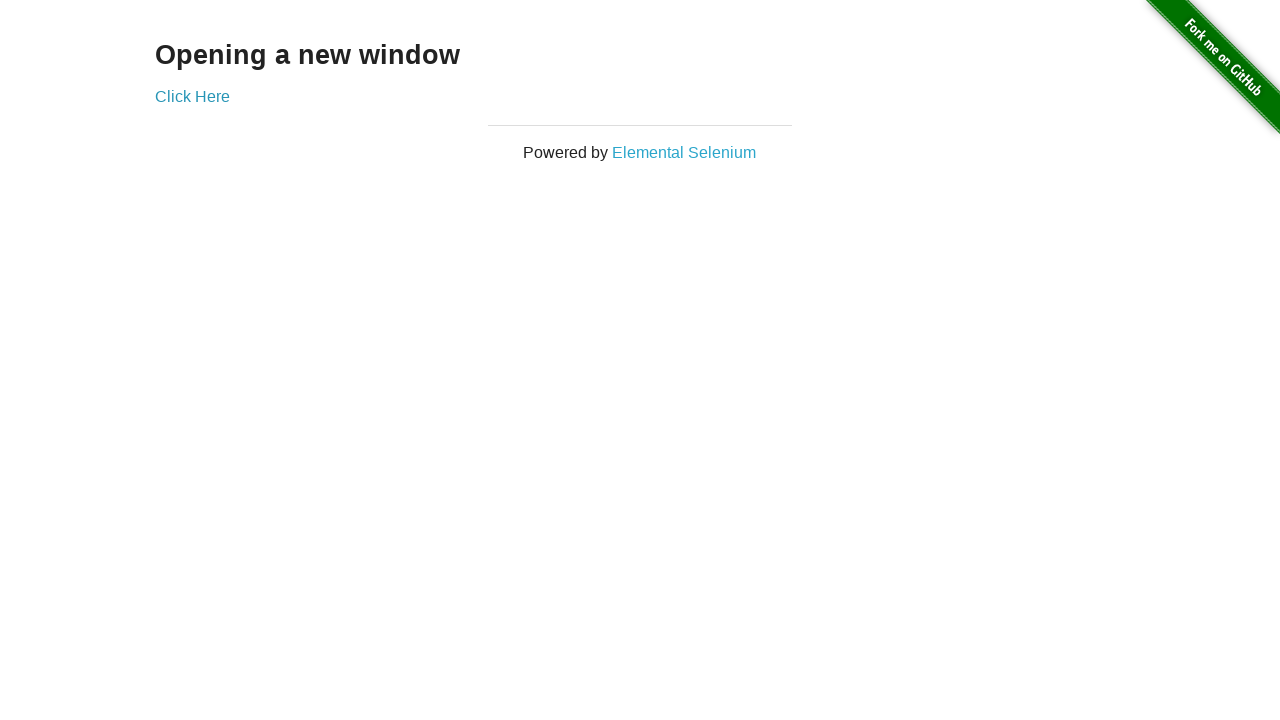

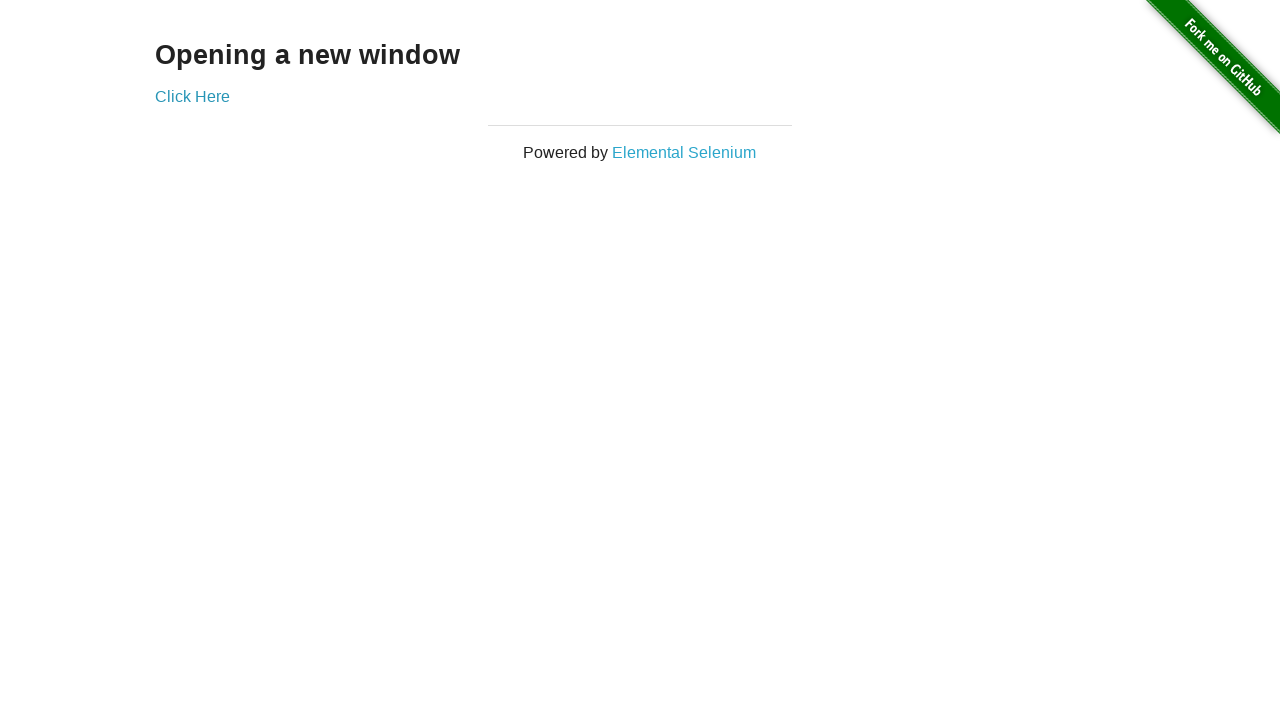